Tests various alert dialog interactions including accepting, dismissing, and entering text in prompt alerts on a practice website

Starting URL: https://leafground.com/dashboard.xhtml

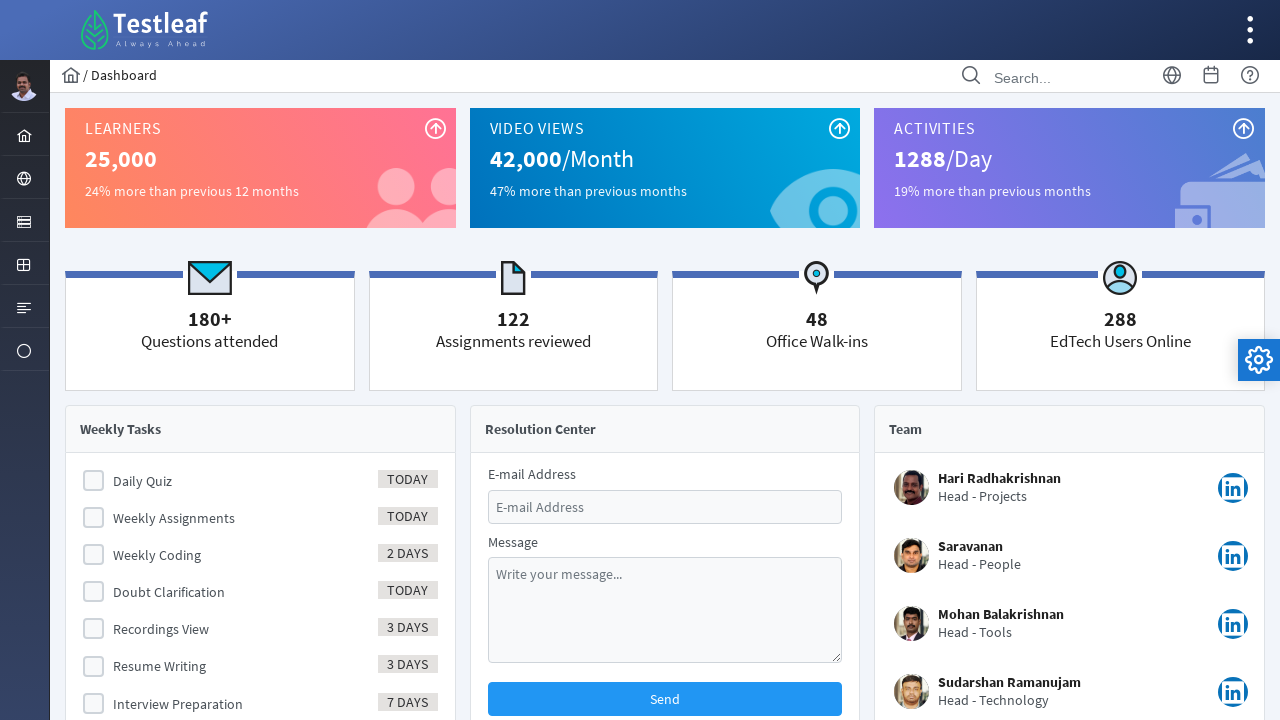

Clicked on Browser menu item in layout menu at (24, 178) on (//ul[@class='layout-menu']/li)[2]
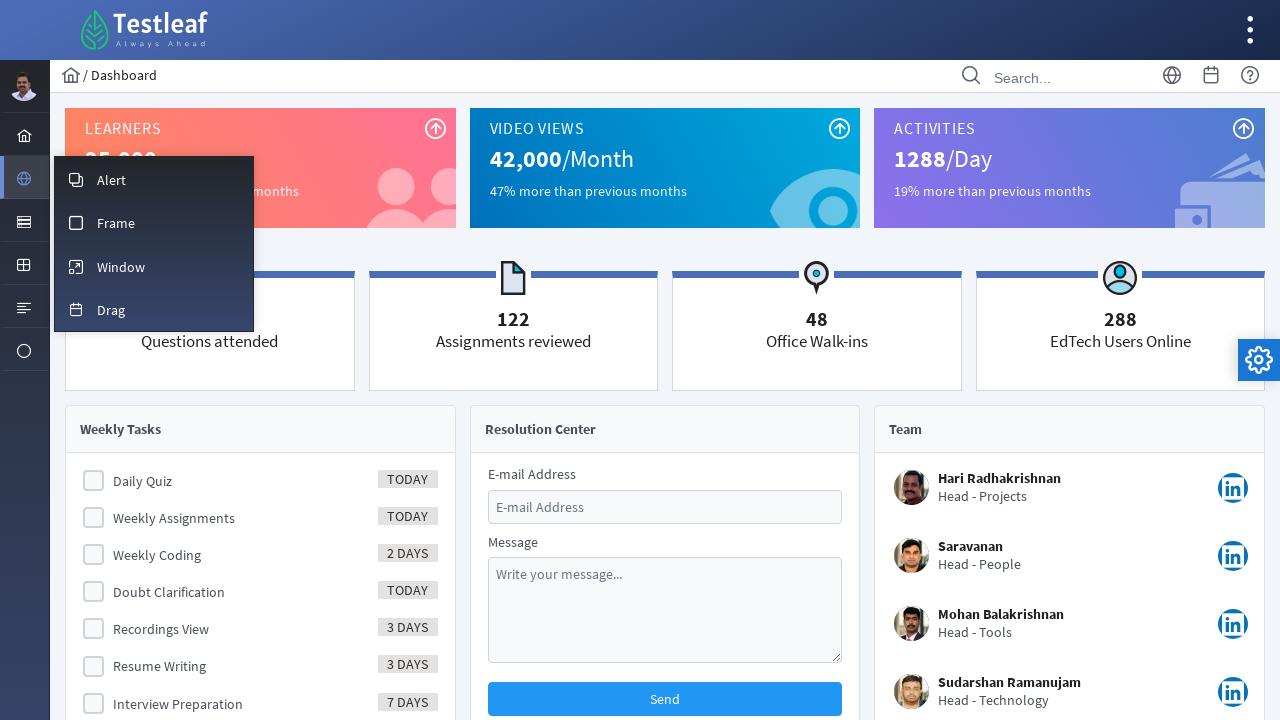

Clicked on Alert option from menu at (154, 179) on xpath=//span[text()='Alert']/..
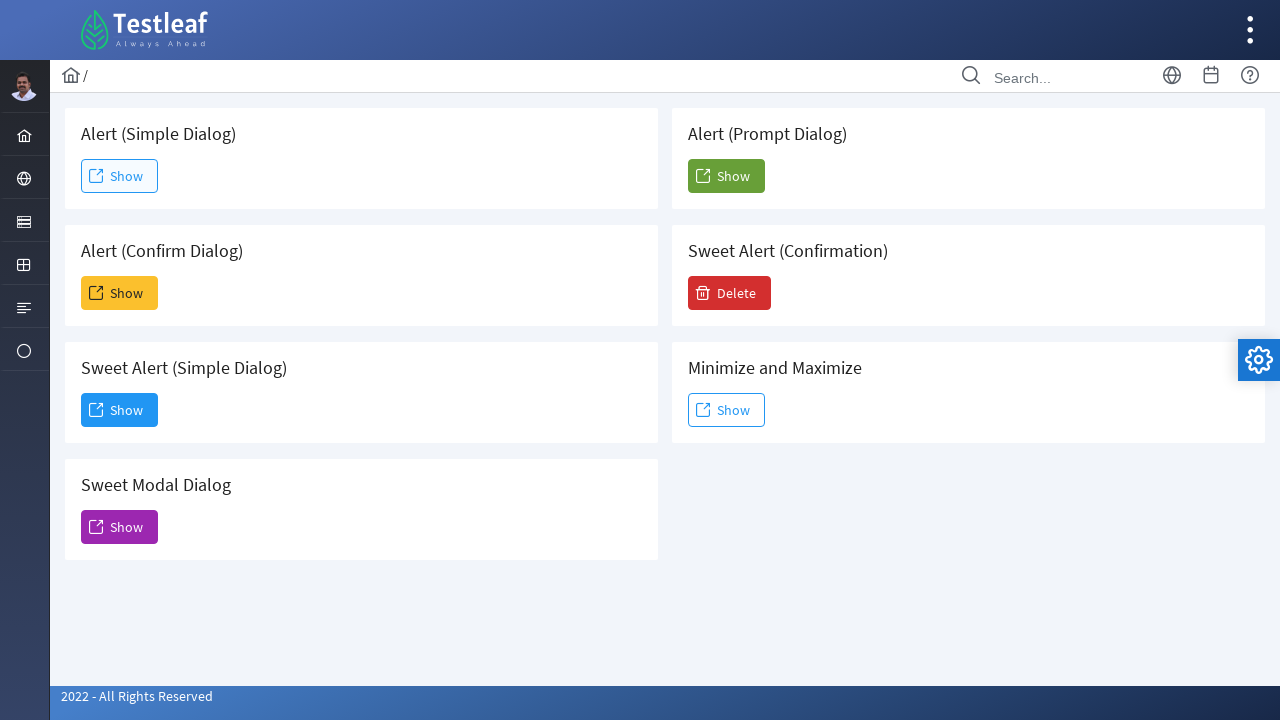

Clicked button to trigger simple alert at (96, 176) on xpath=//button[@id='j_idt88:j_idt91']/span
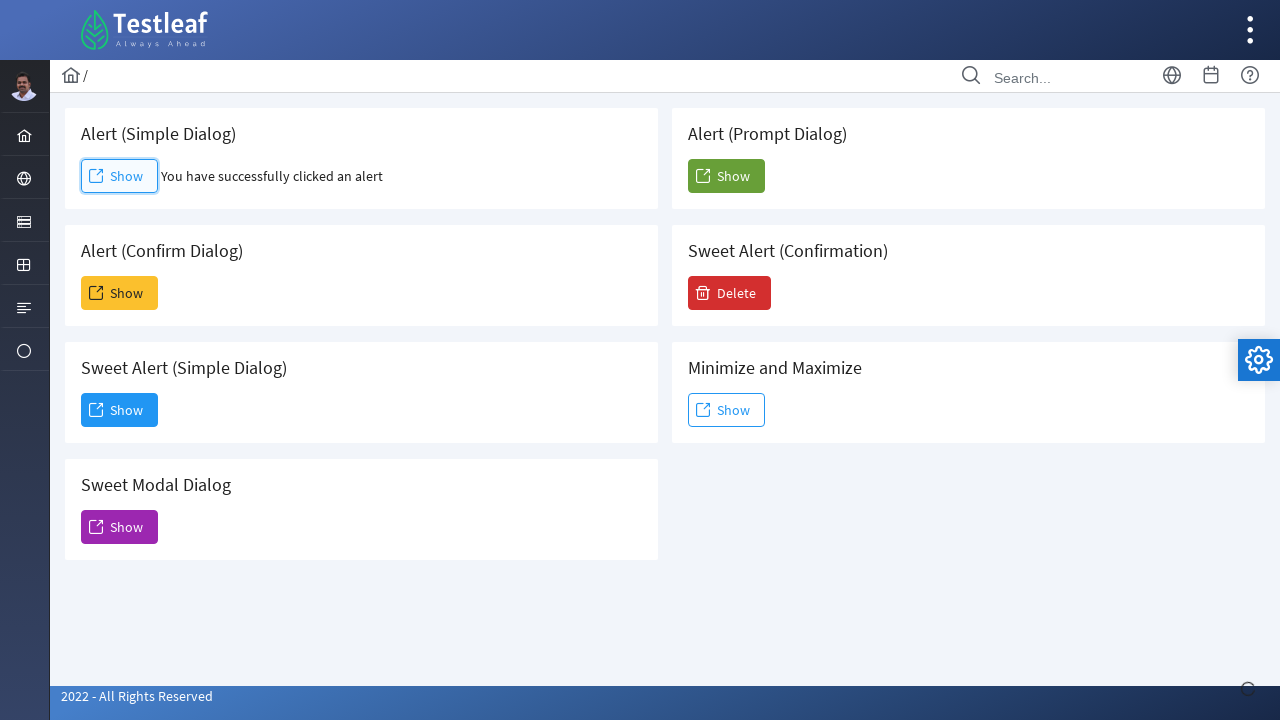

Waited 2000ms for alert to appear
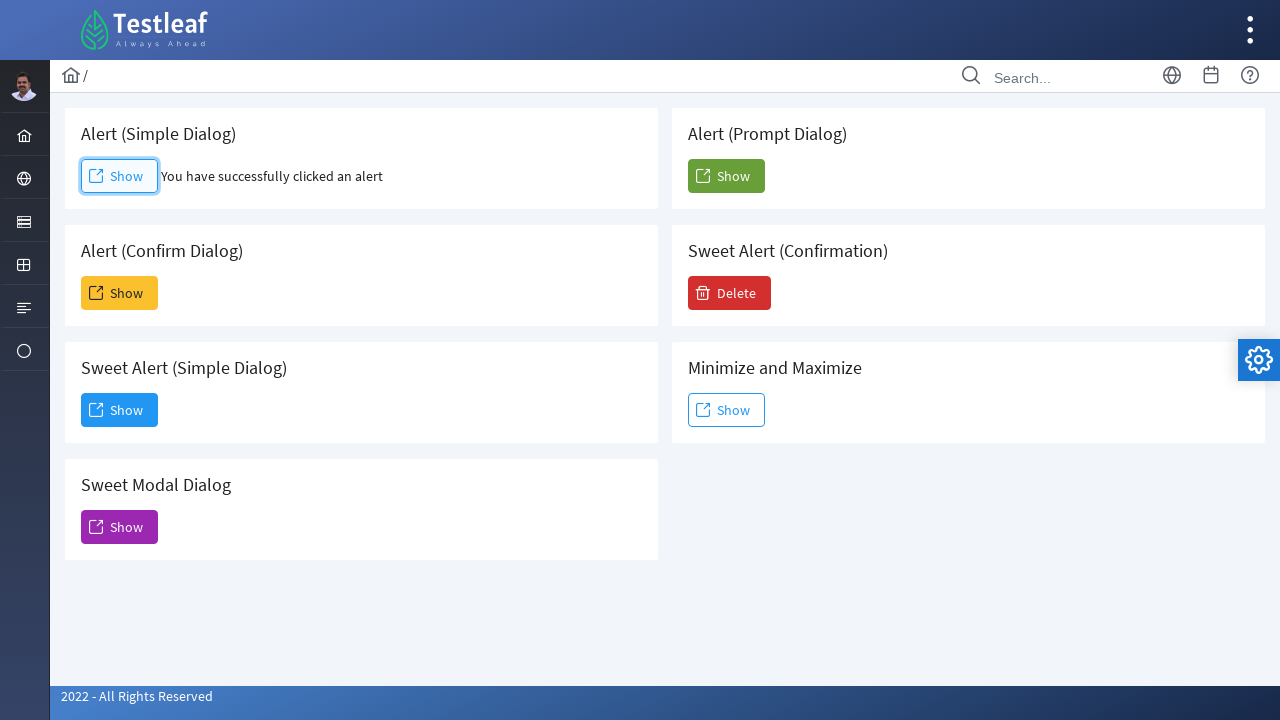

Set up dialog handler to accept simple alert
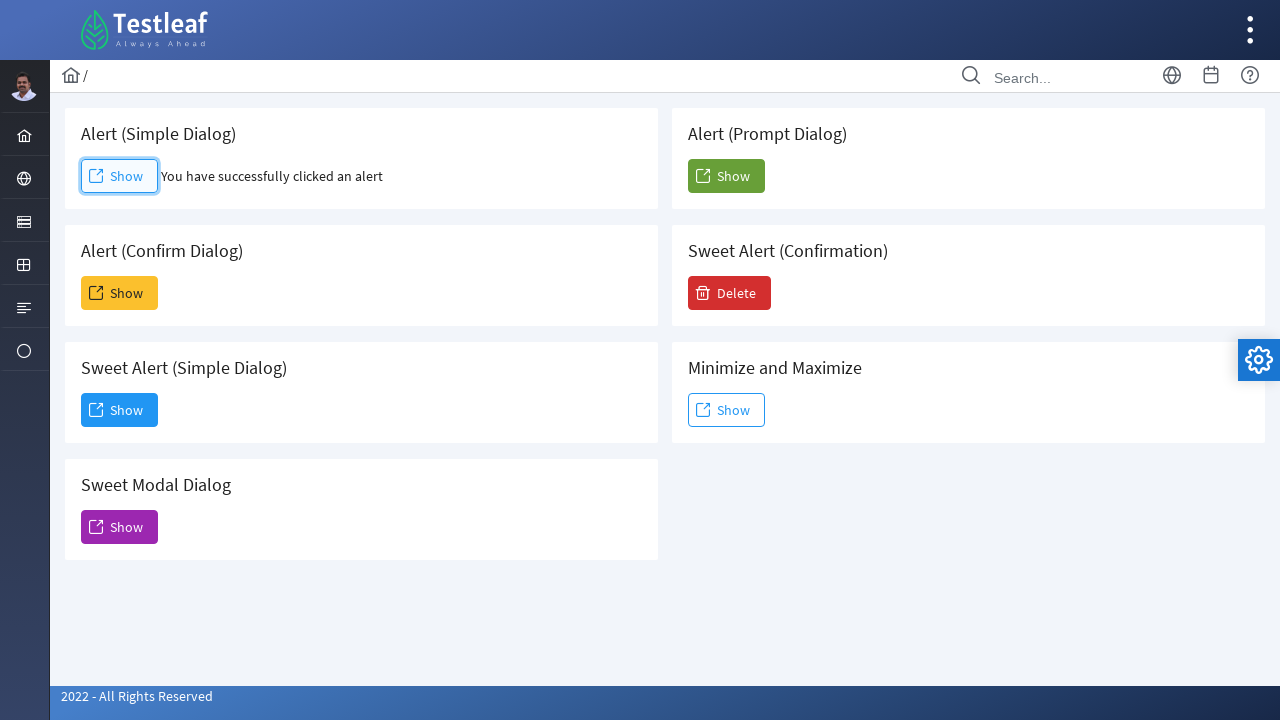

Clicked button to trigger confirm alert at (96, 293) on xpath=//button[@id='j_idt88:j_idt93']/span
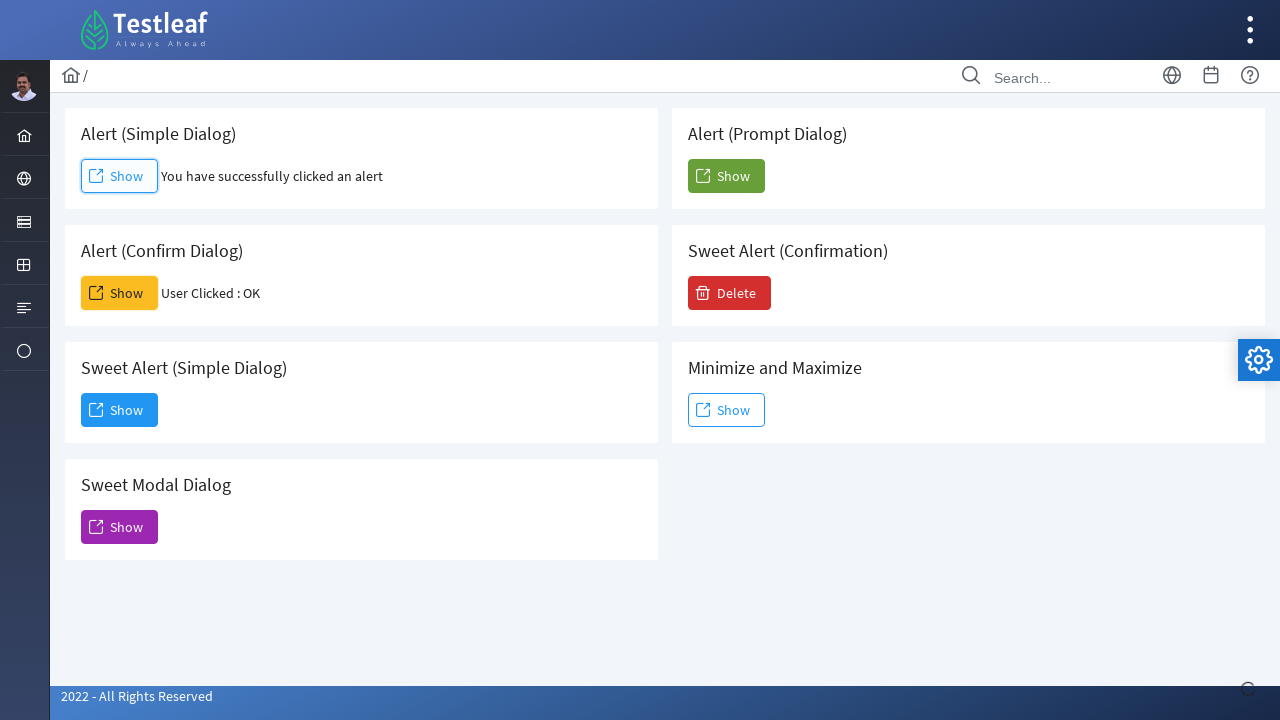

Waited 2000ms for confirm alert to appear
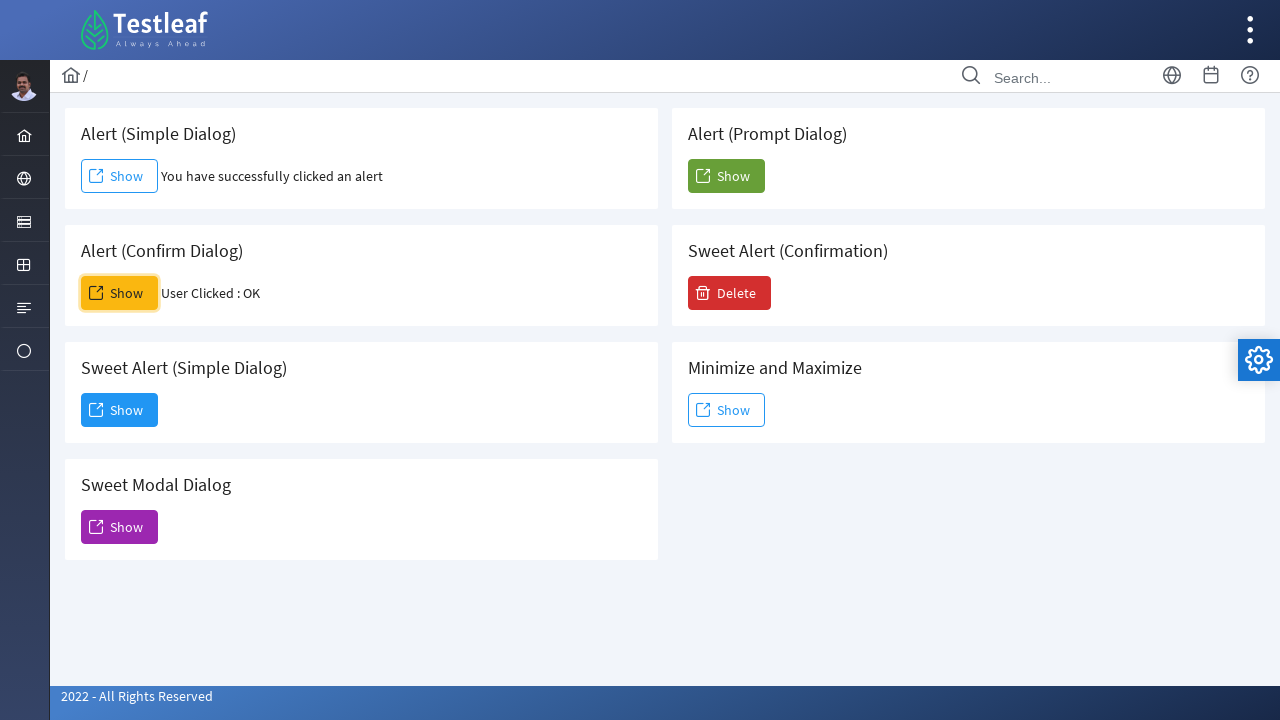

Set up dialog handler to dismiss confirm alert
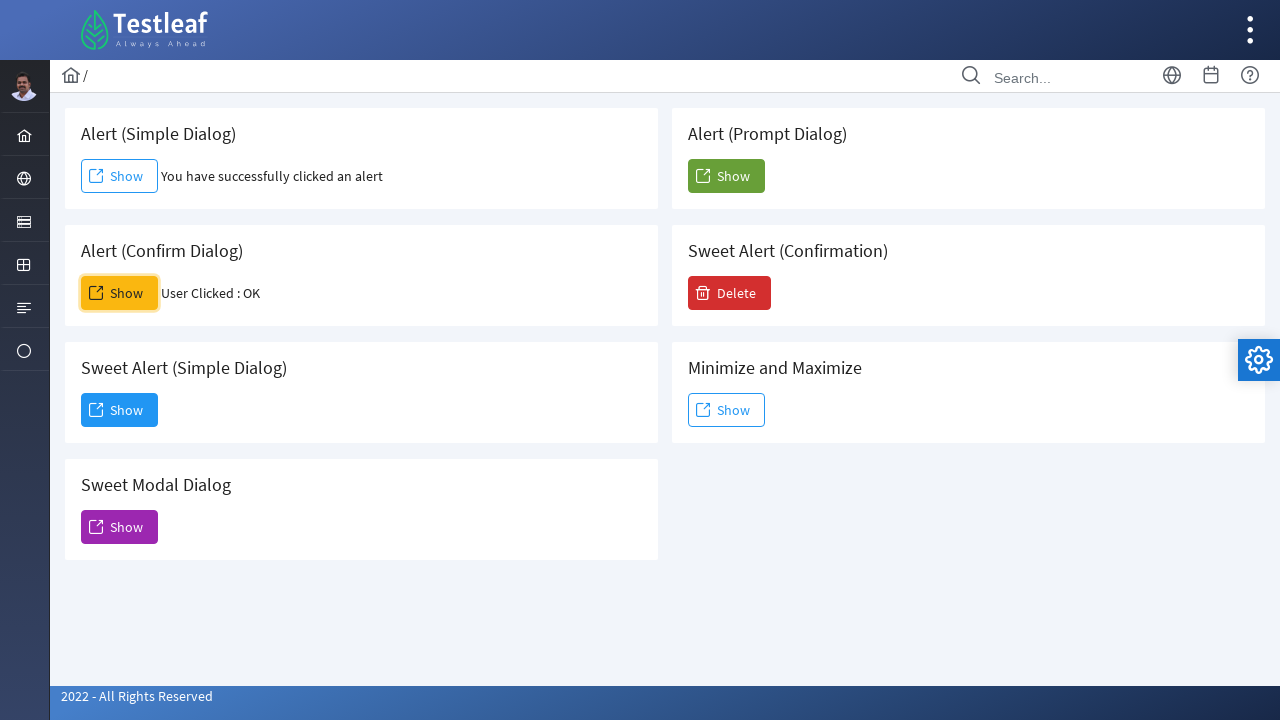

Set up dialog handler to accept prompt alert with text 'Priya'
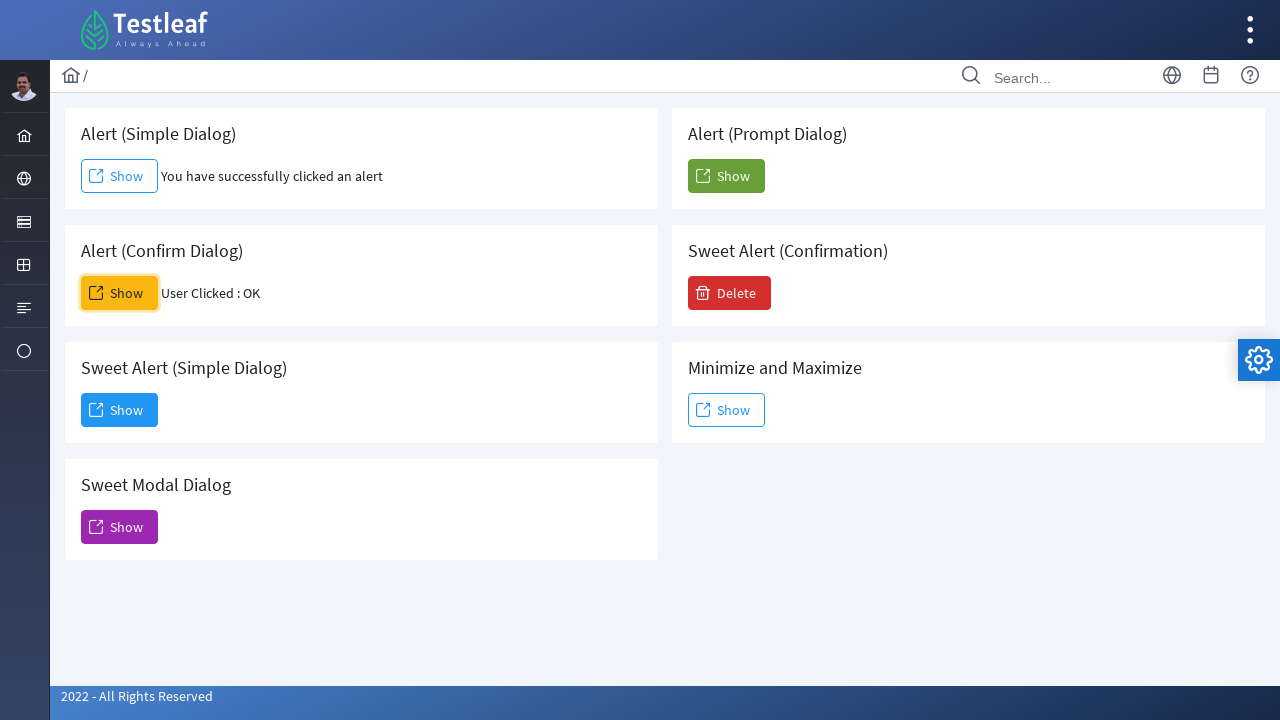

Clicked button to trigger prompt alert at (703, 176) on xpath=//button[@id='j_idt88:j_idt104']/span
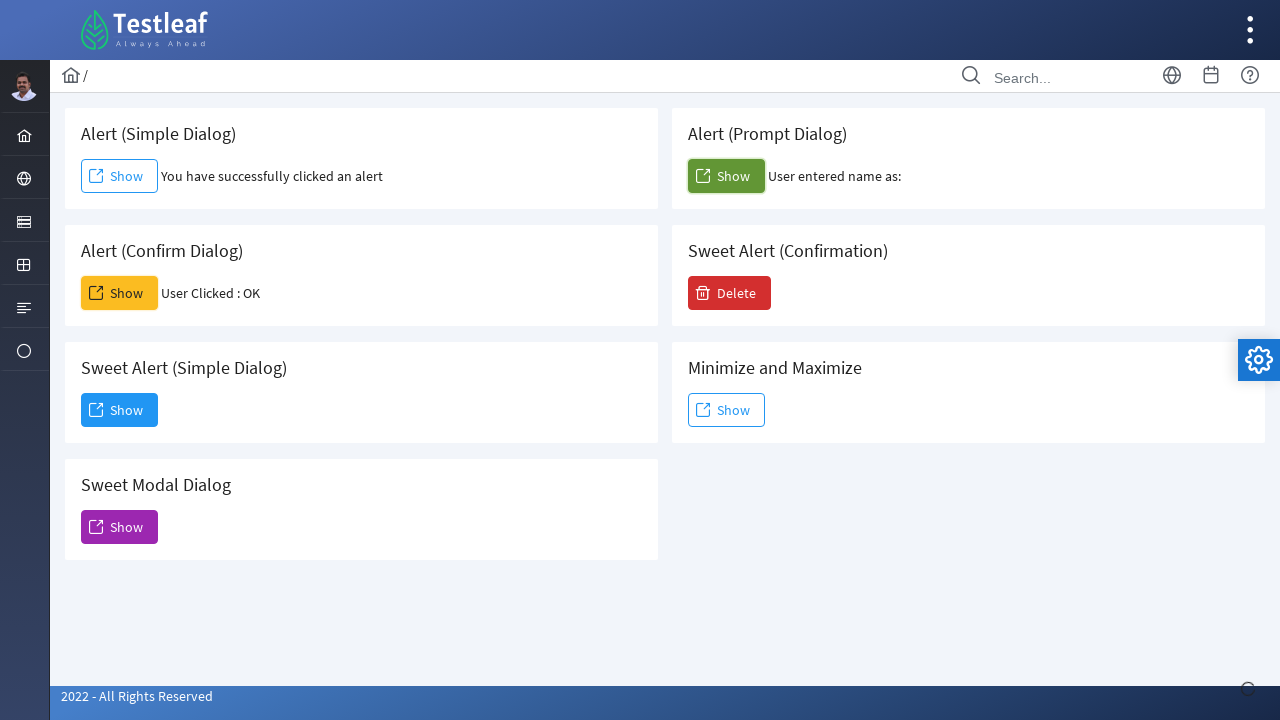

Waited 2000ms for prompt alert to be processed
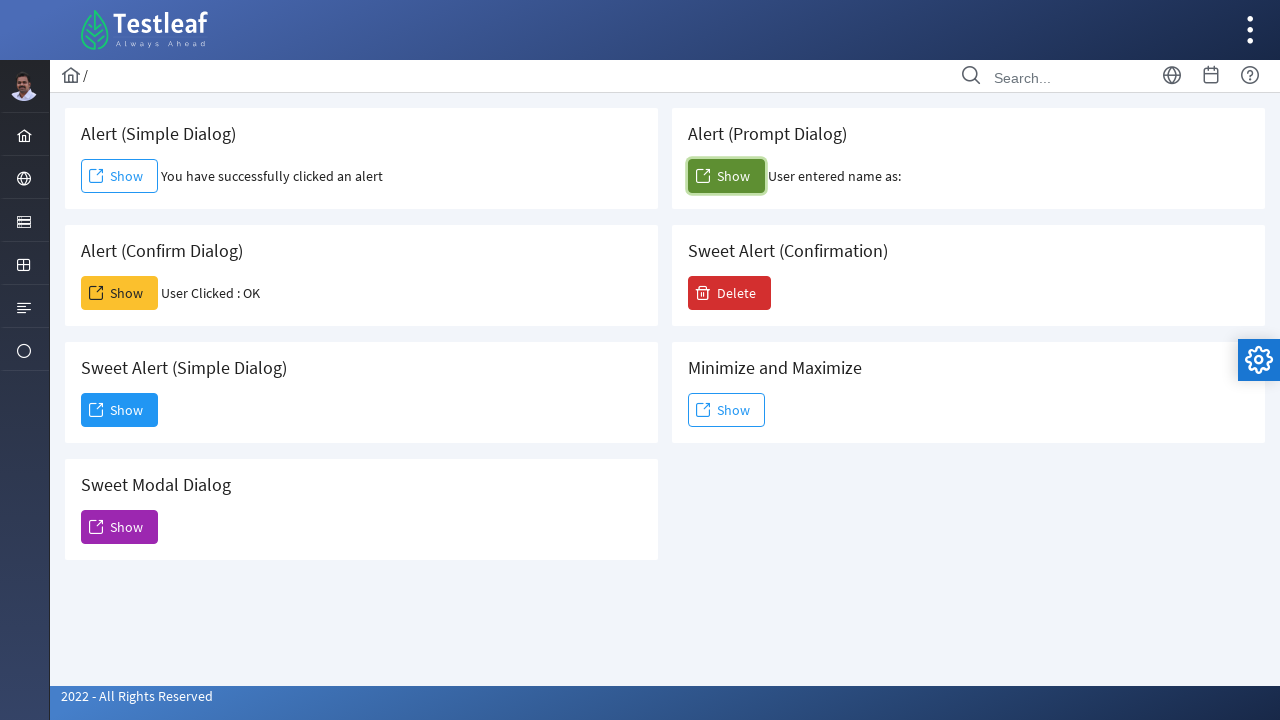

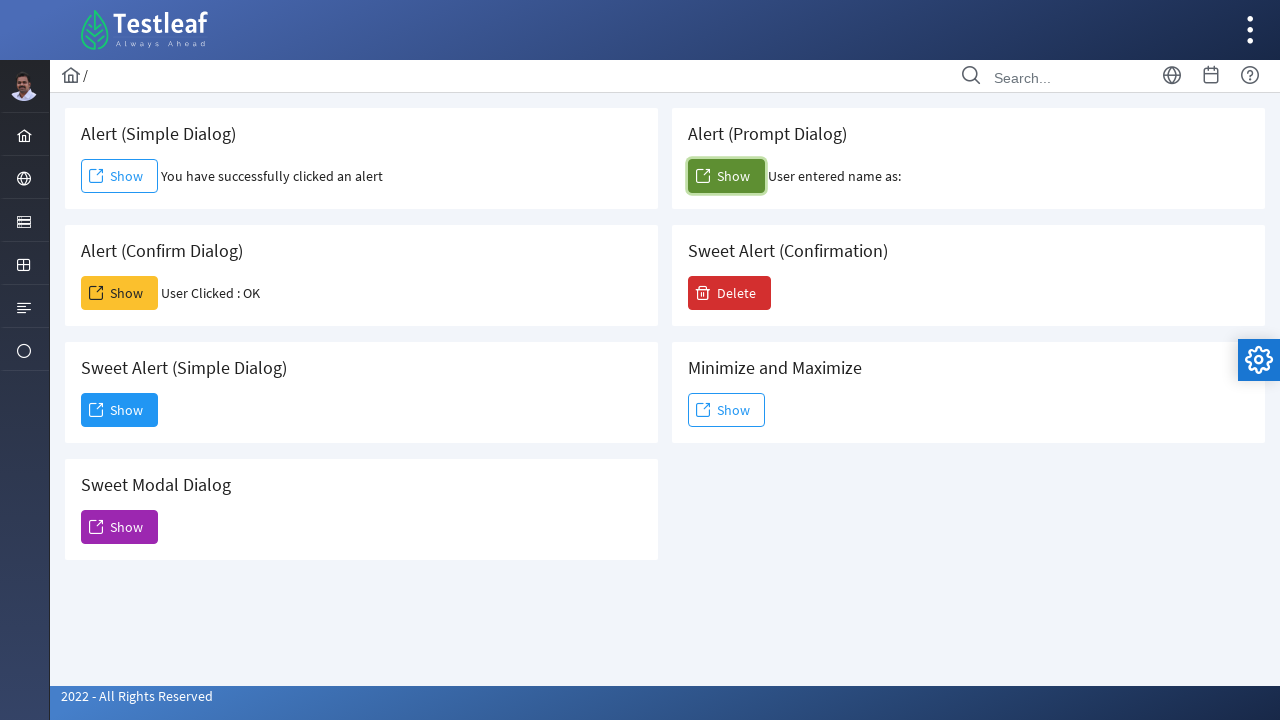